Navigates to the OrangeHRM login page and validates that the page title is "OrangeHRM".

Starting URL: https://opensource-demo.orangehrmlive.com/web/index.php/auth/login

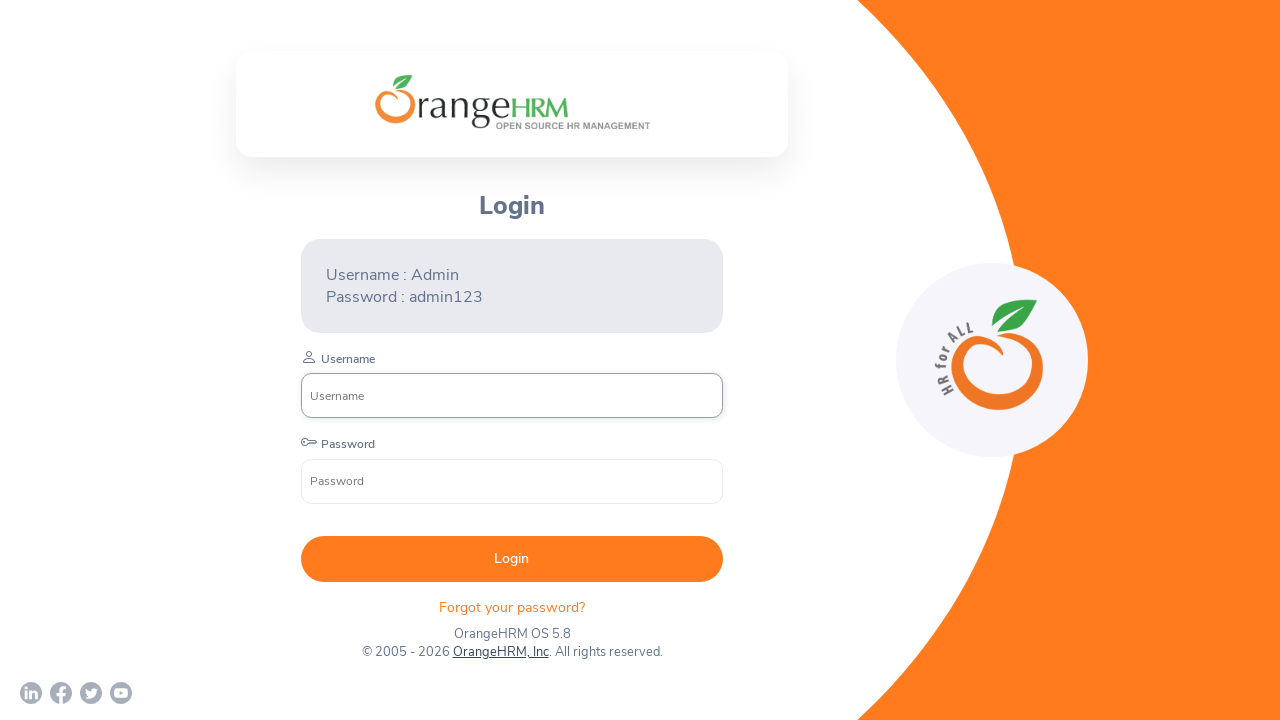

Waited for page to reach domcontentloaded state
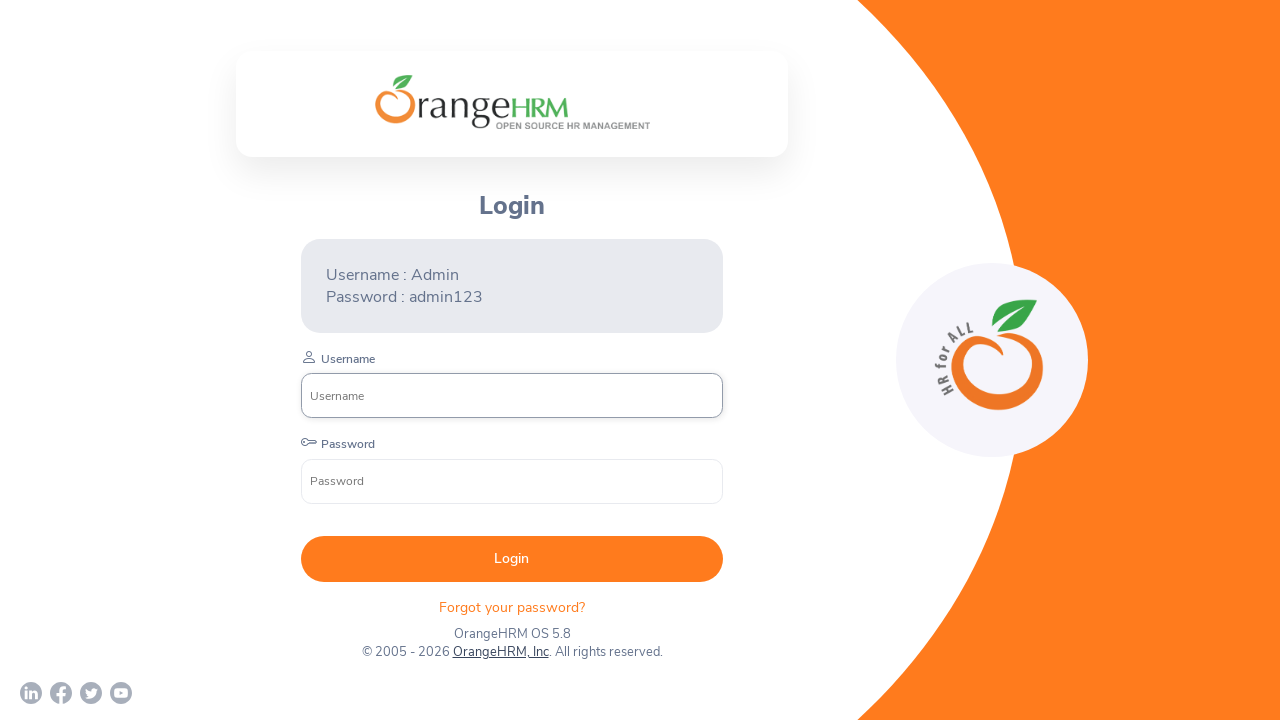

Validated page title is 'OrangeHRM'
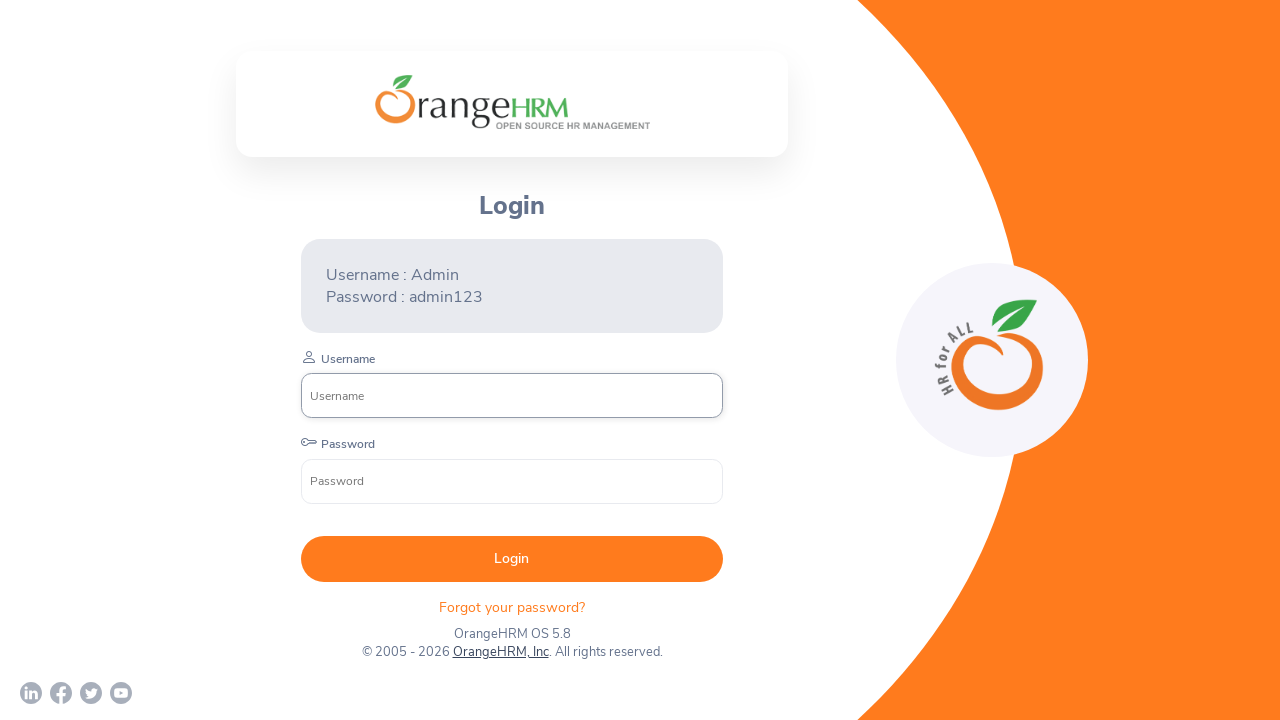

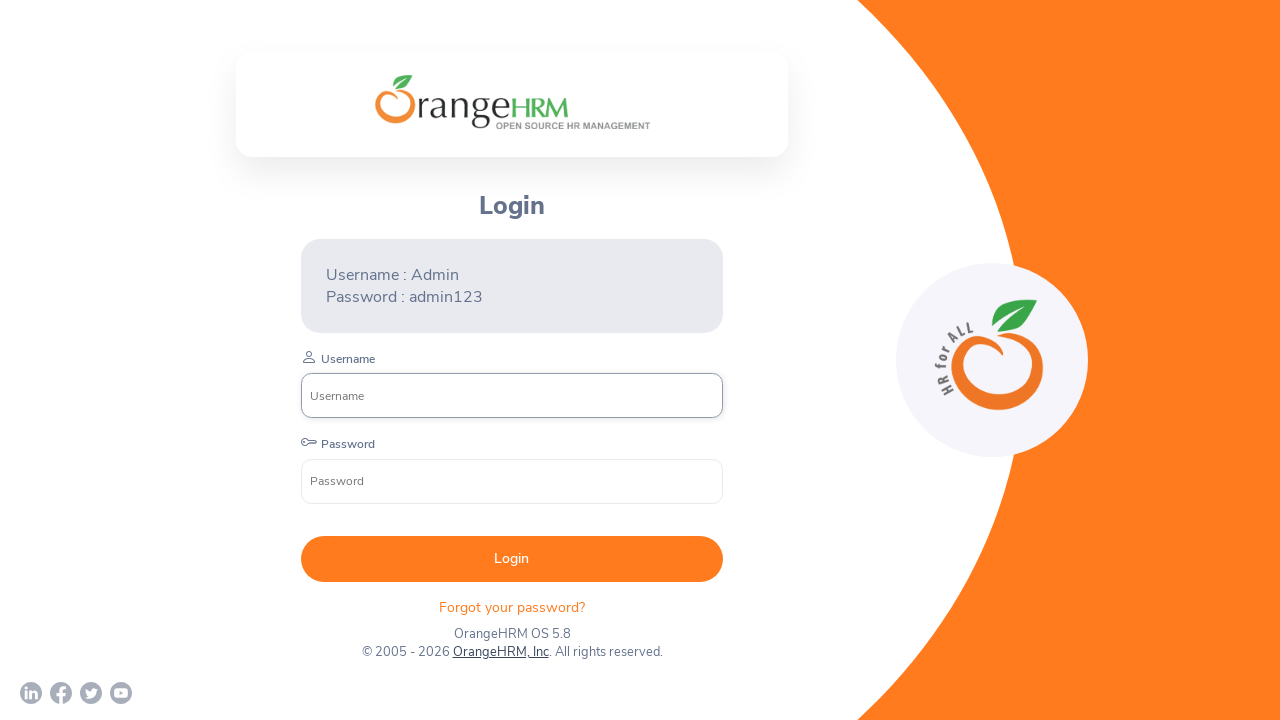